Tests the download functionality by navigating to the Upload and Download section and clicking the download button

Starting URL: https://demoqa.com/elements

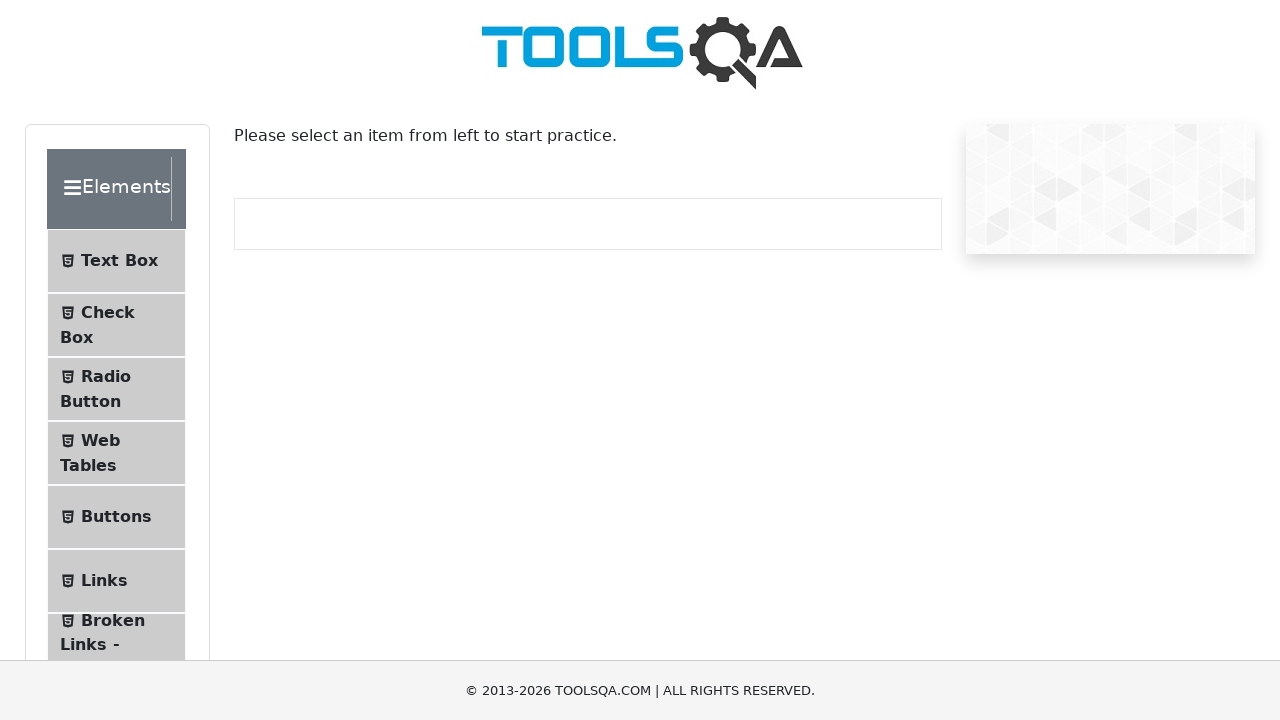

Waited for Upload and Download section to be visible
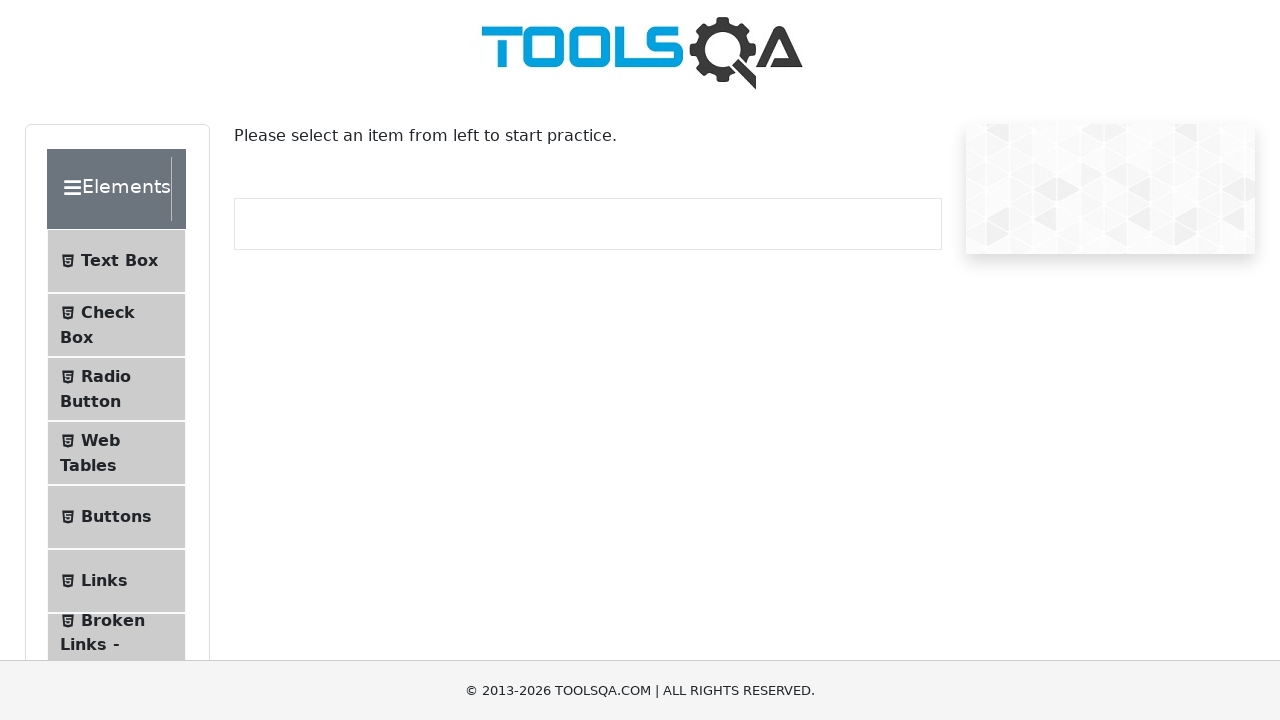

Clicked on Upload and Download section at (116, 360) on #item-7
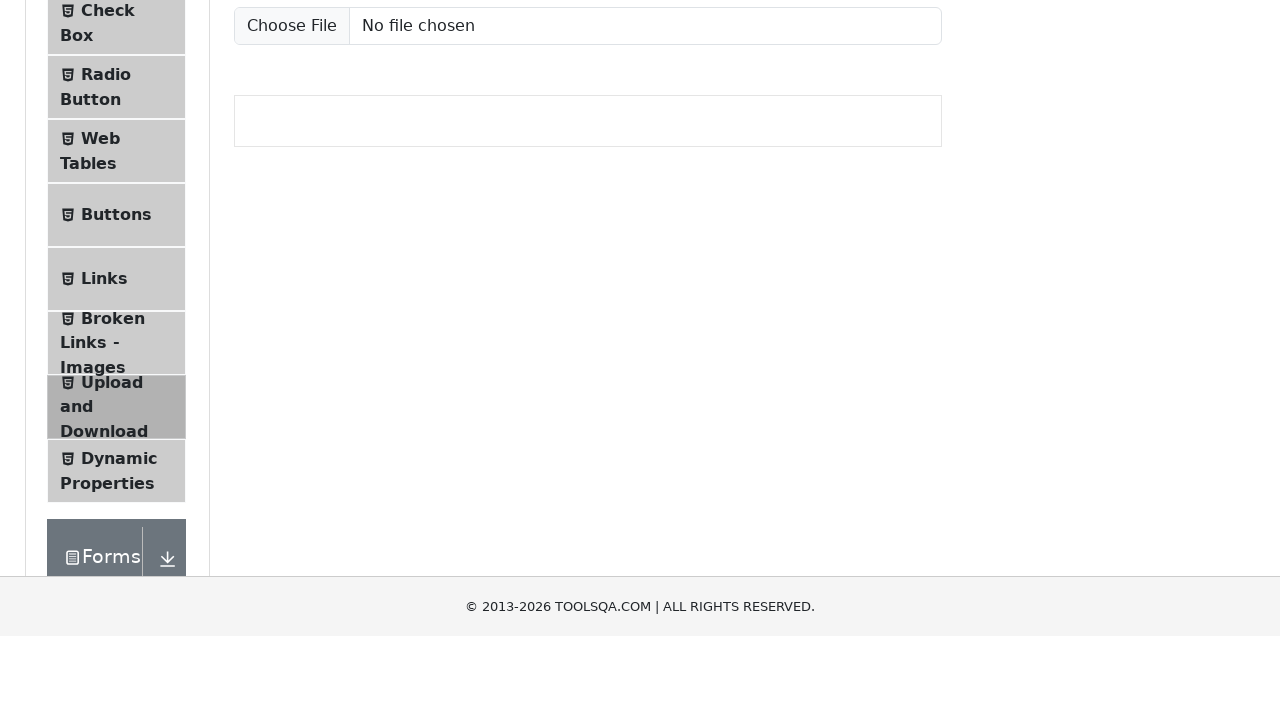

Waited for download button to be visible
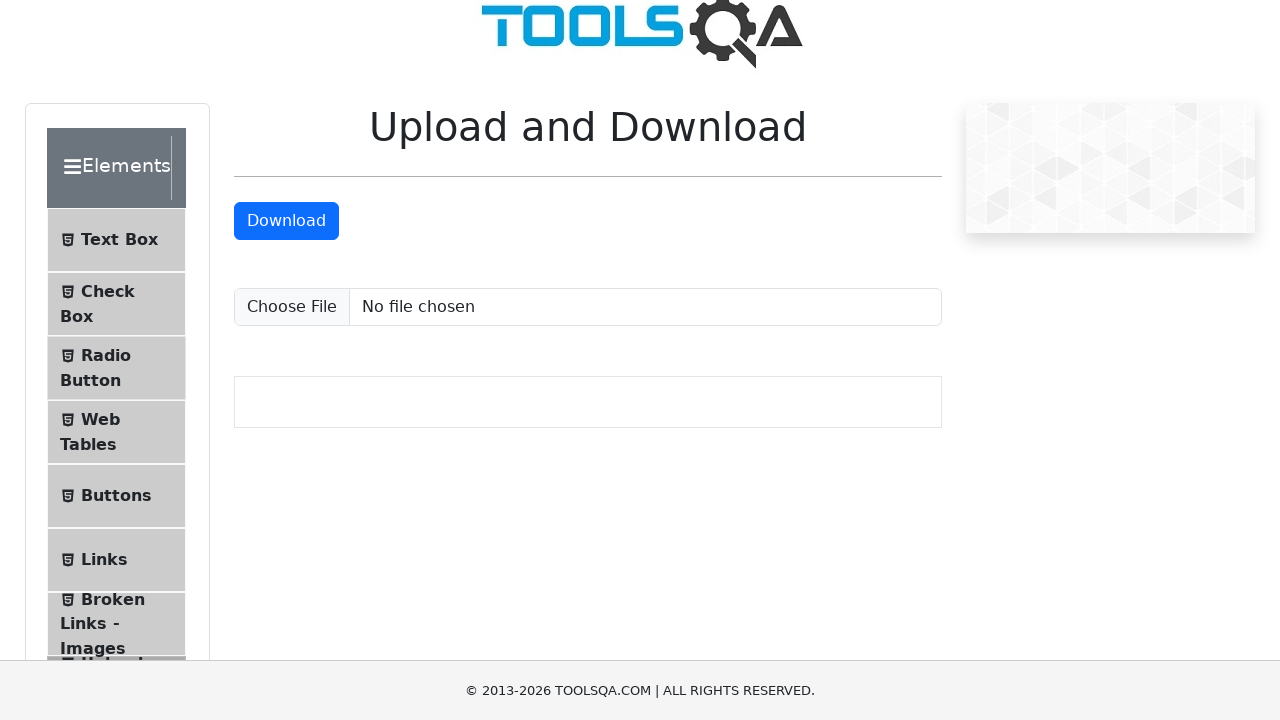

Clicked the download button at (286, 221) on #downloadButton
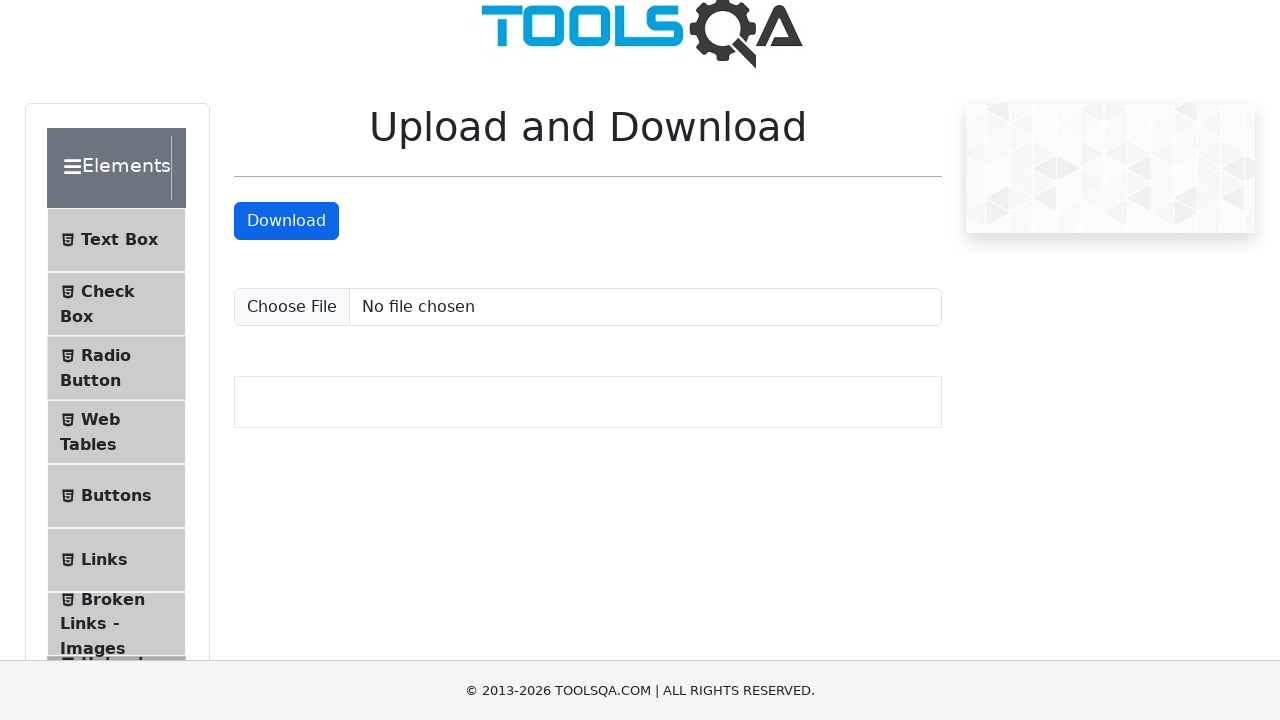

Waited 2 seconds for download to initiate
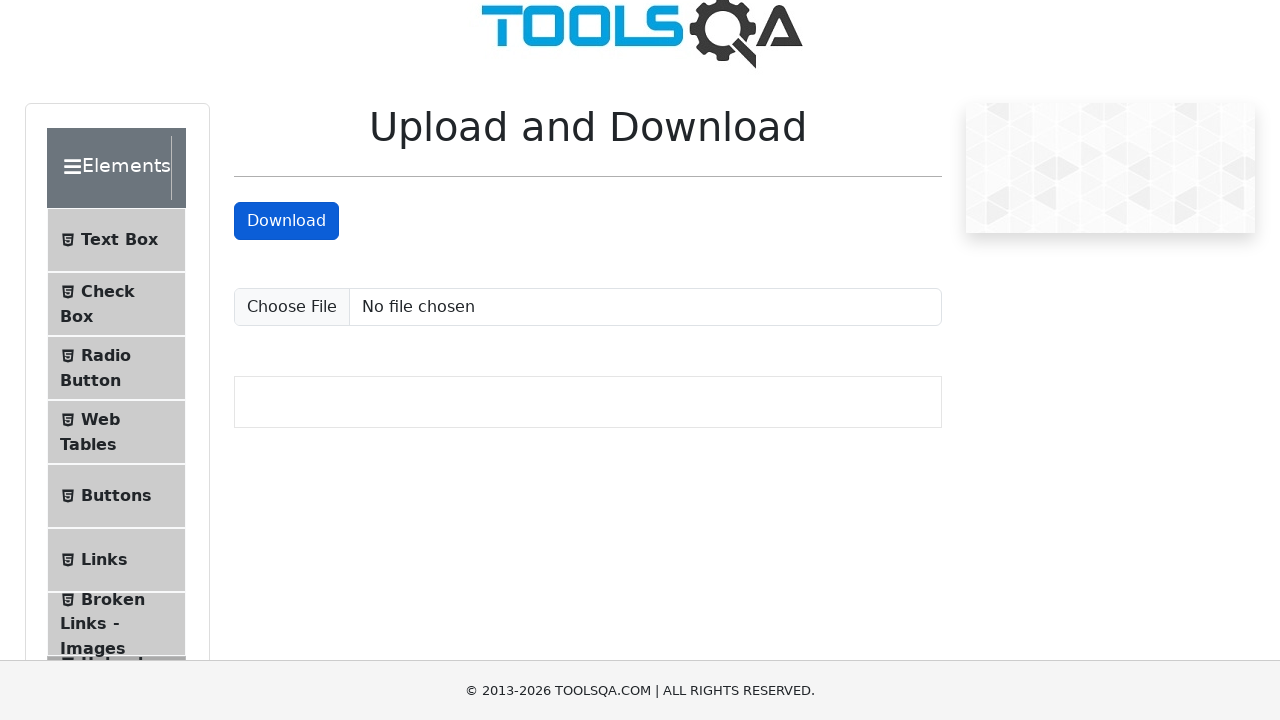

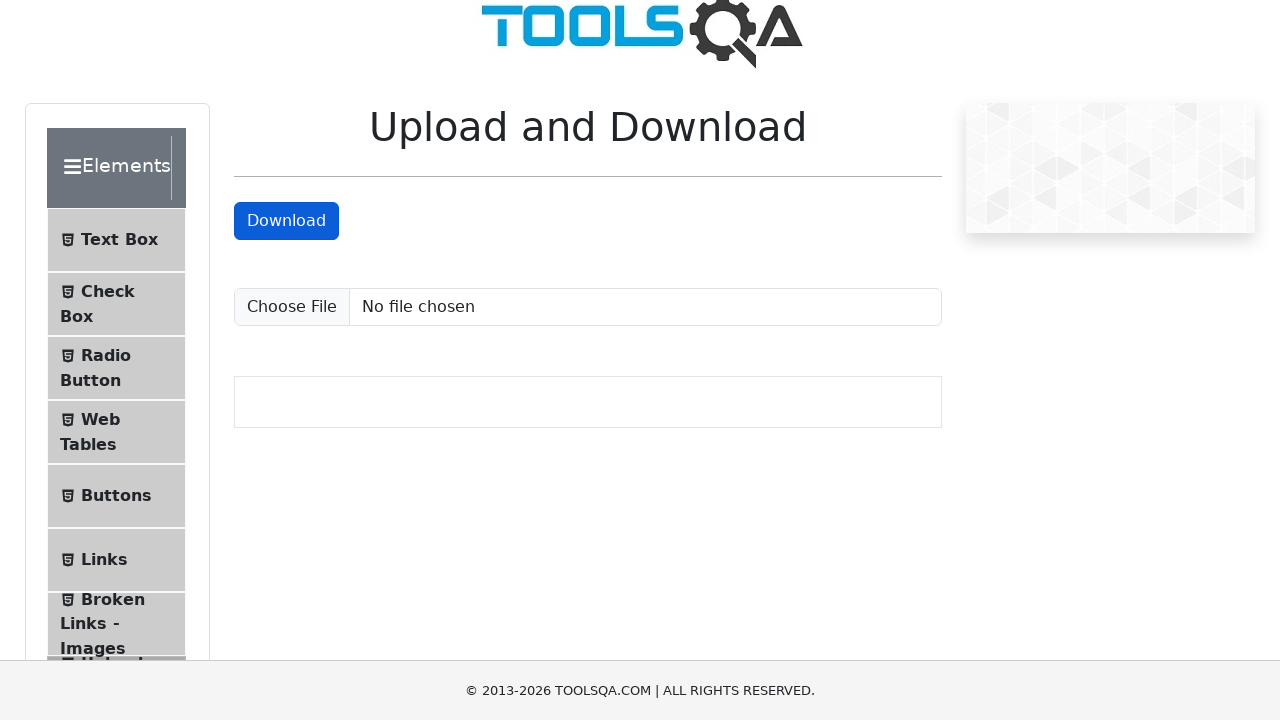